Tests adding todo items by filling the input field and pressing Enter, then verifying the items appear in the list.

Starting URL: https://demo.playwright.dev/todomvc

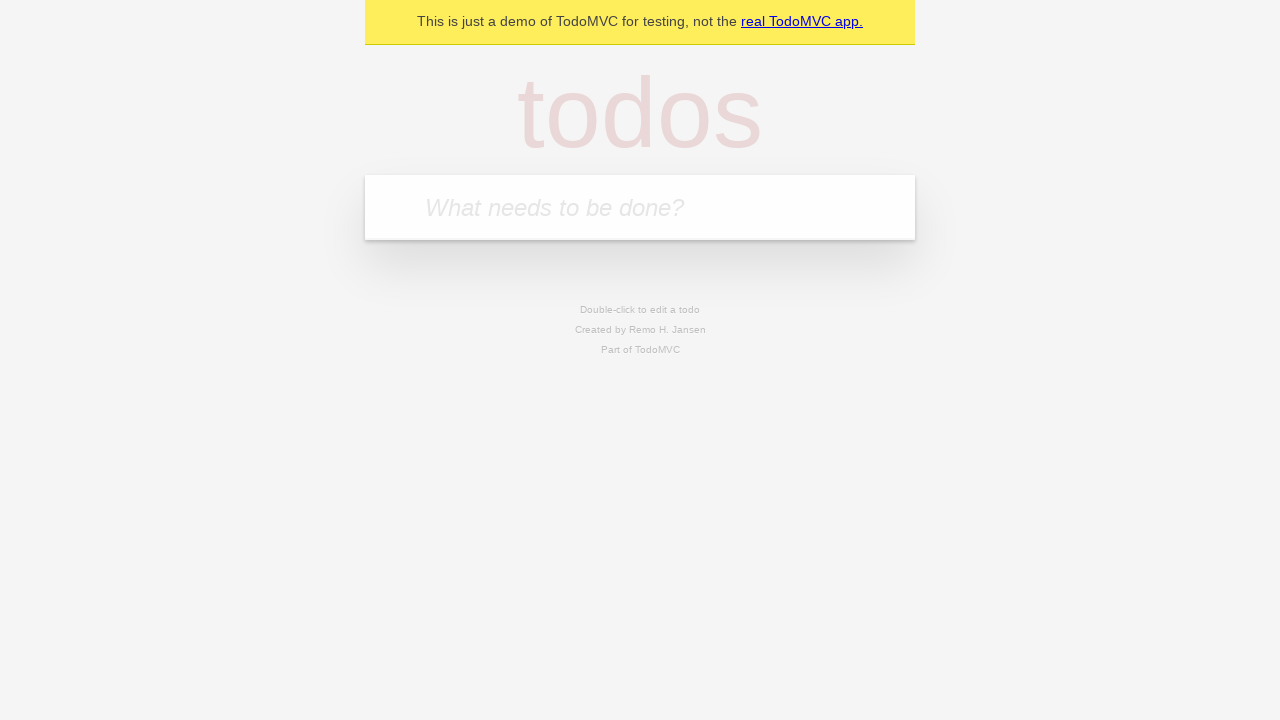

Located the 'What needs to be done?' input field
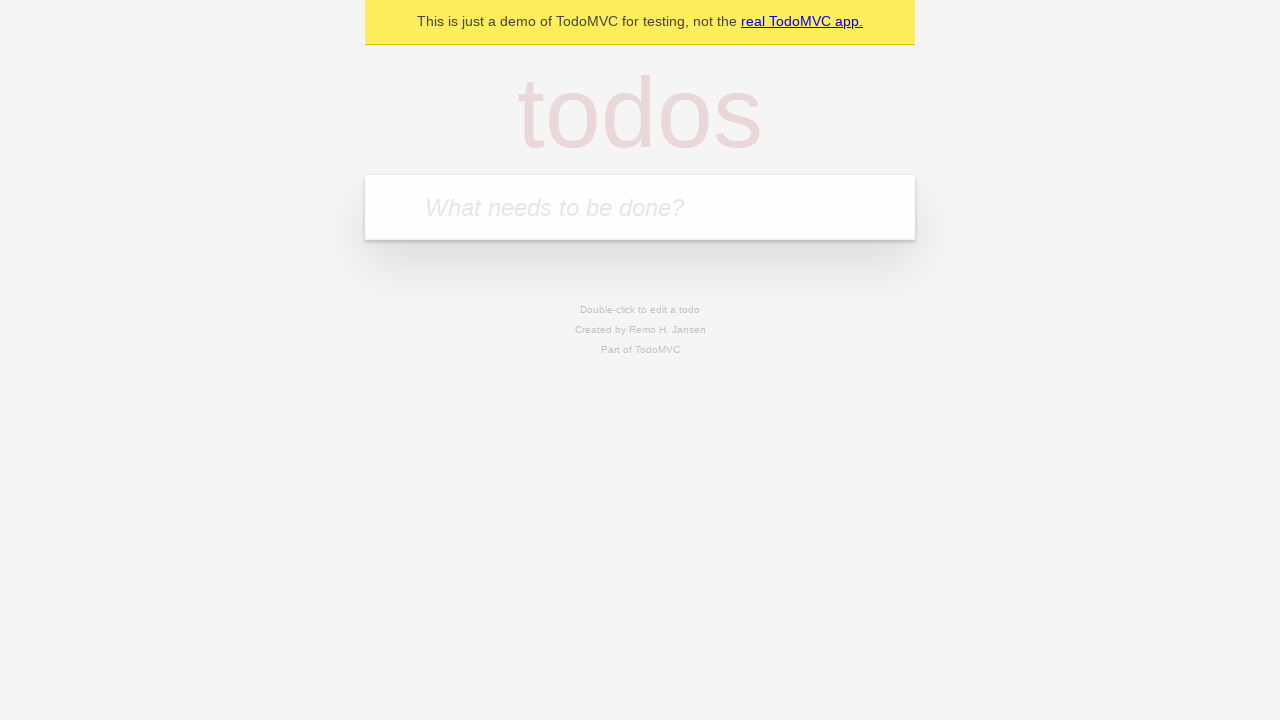

Filled input field with 'buy some cheese' on internal:attr=[placeholder="What needs to be done?"i]
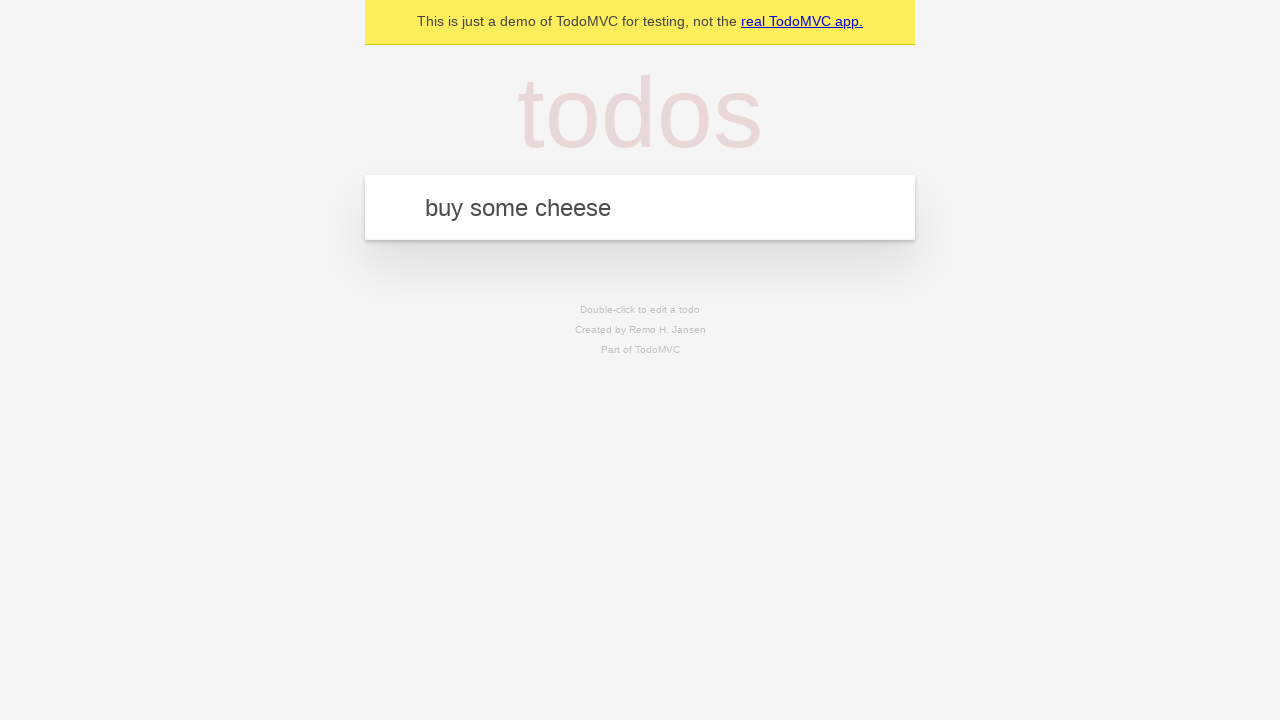

Pressed Enter to add first todo item on internal:attr=[placeholder="What needs to be done?"i]
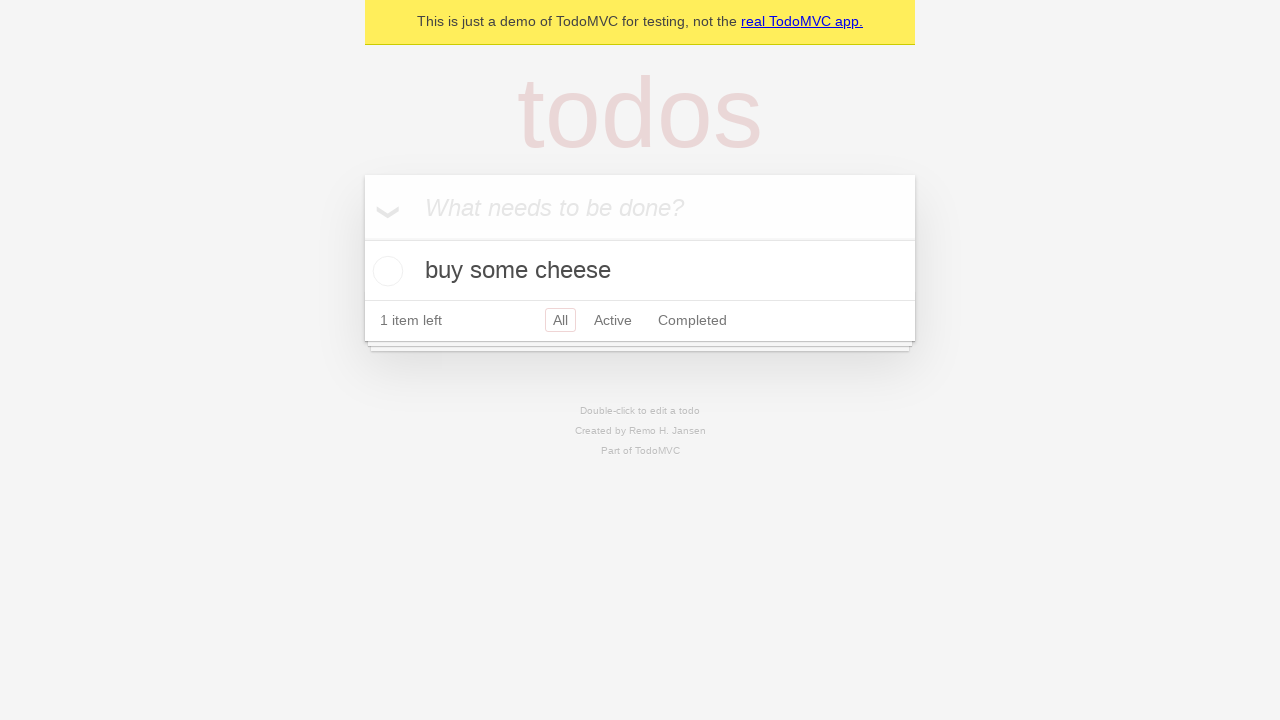

First todo item appeared in the list
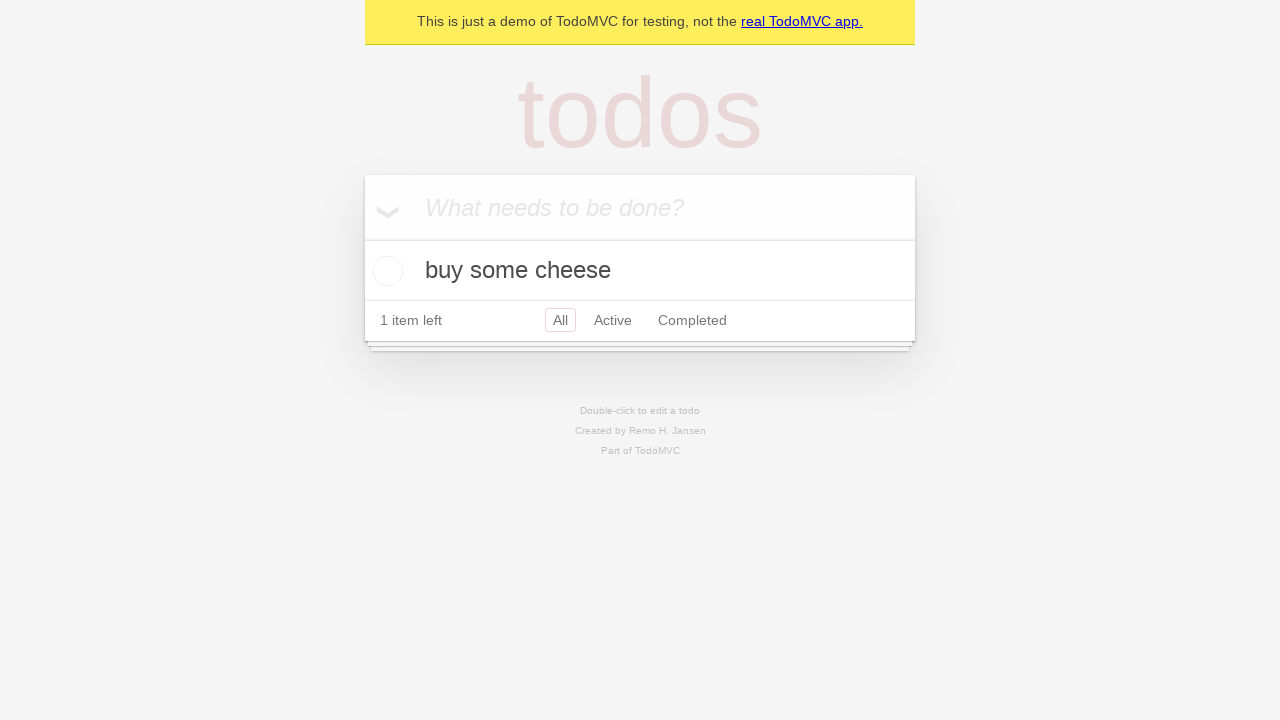

Filled input field with 'feed the cat' on internal:attr=[placeholder="What needs to be done?"i]
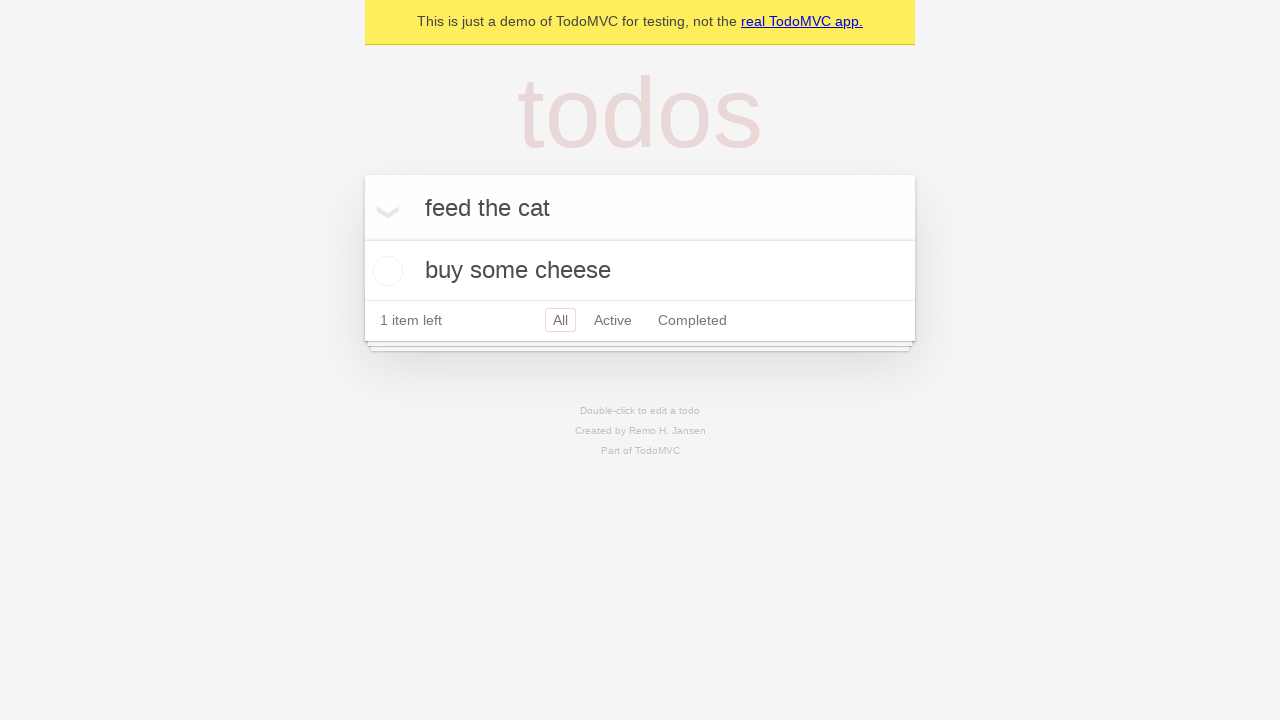

Pressed Enter to add second todo item on internal:attr=[placeholder="What needs to be done?"i]
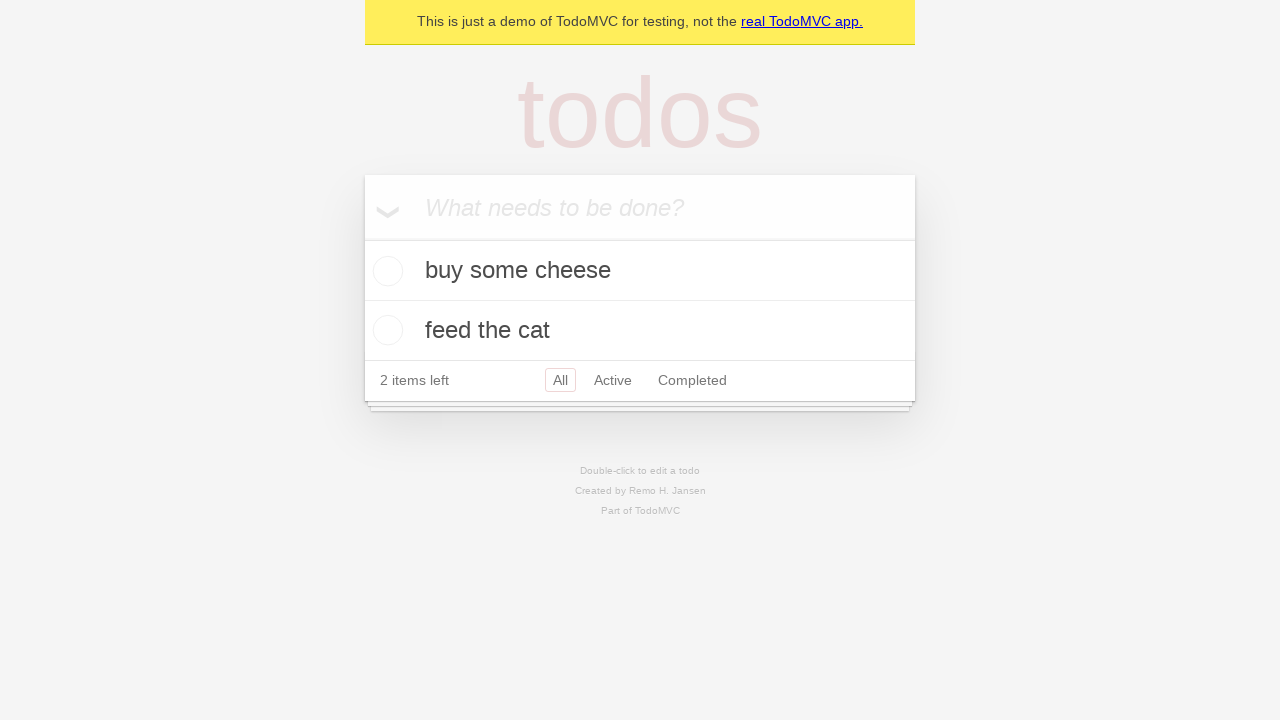

Verified that two todo items are now displayed in the list
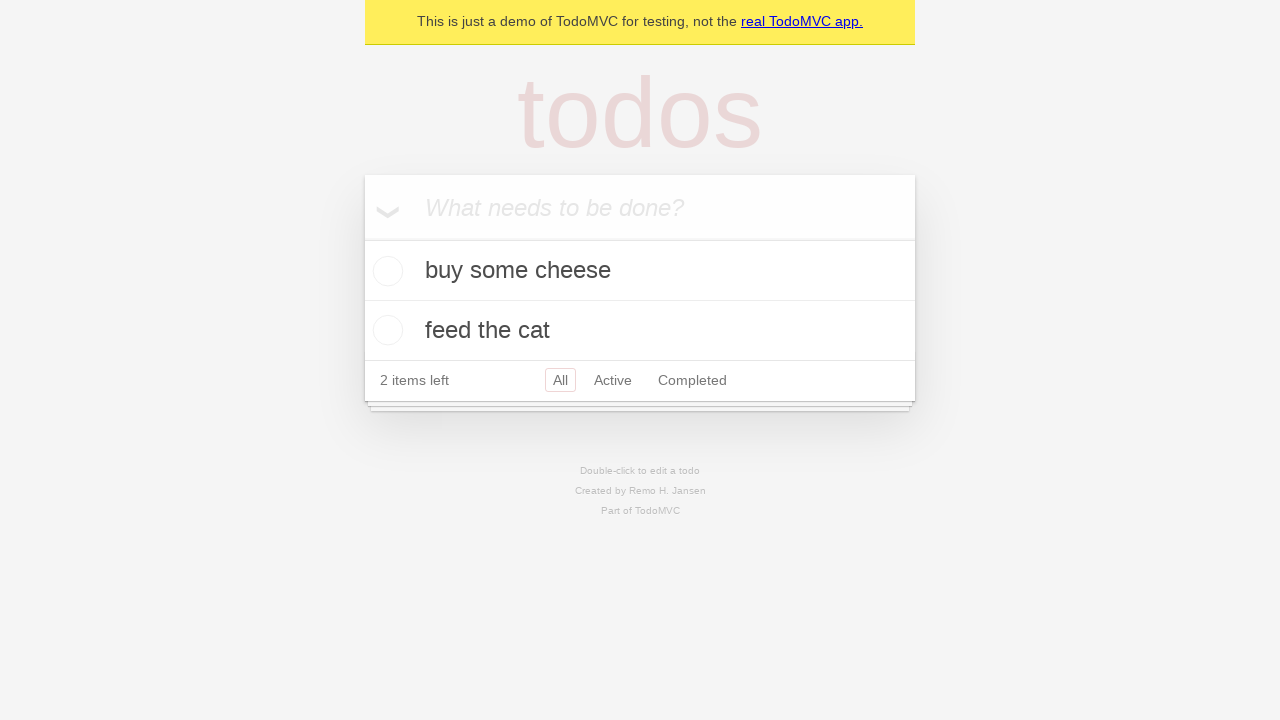

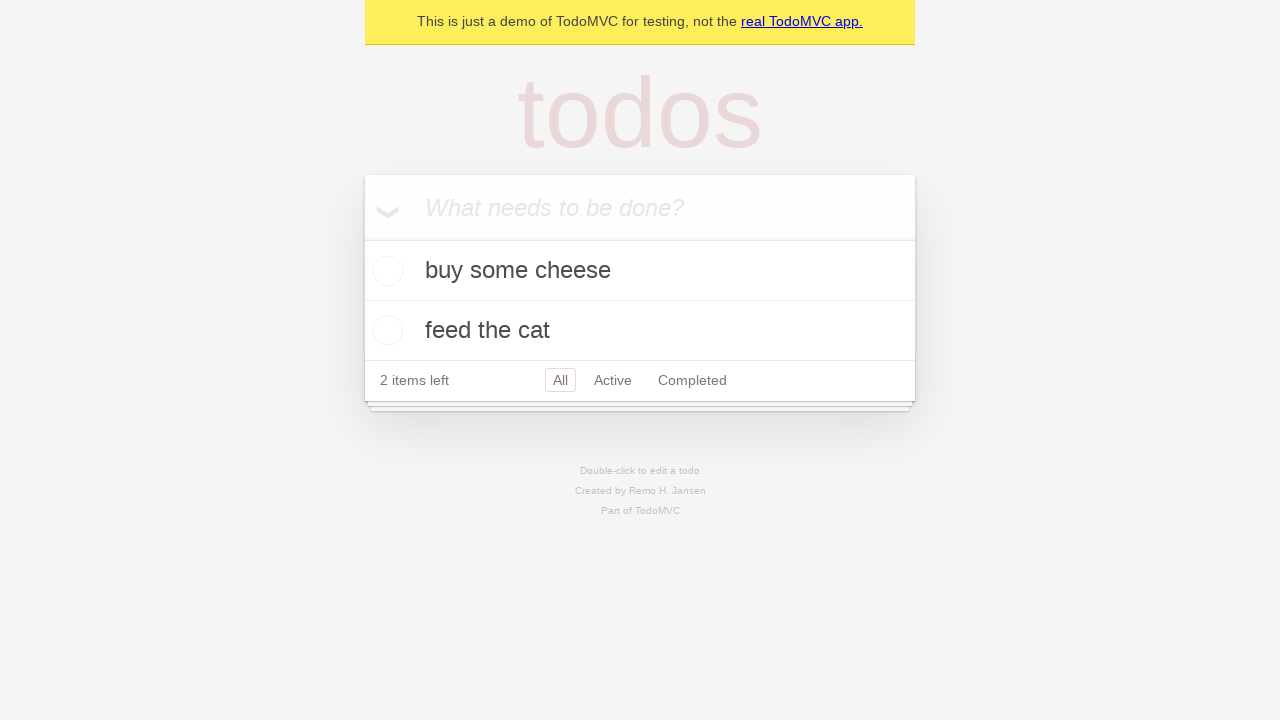